Tests keyboard shortcuts functionality by copying text from the source text area and pasting it into the destination text area using keyboard commands

Starting URL: https://extendsclass.com/text-compare.html

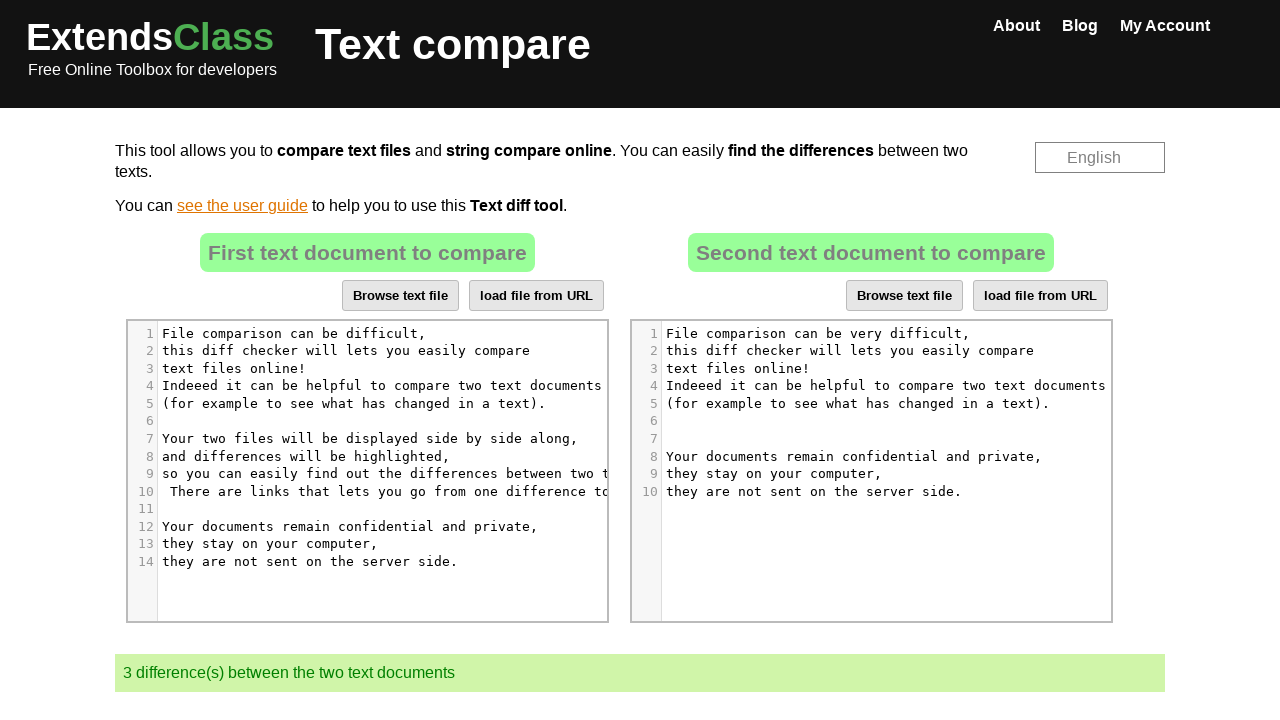

Waited 2 seconds for page to load
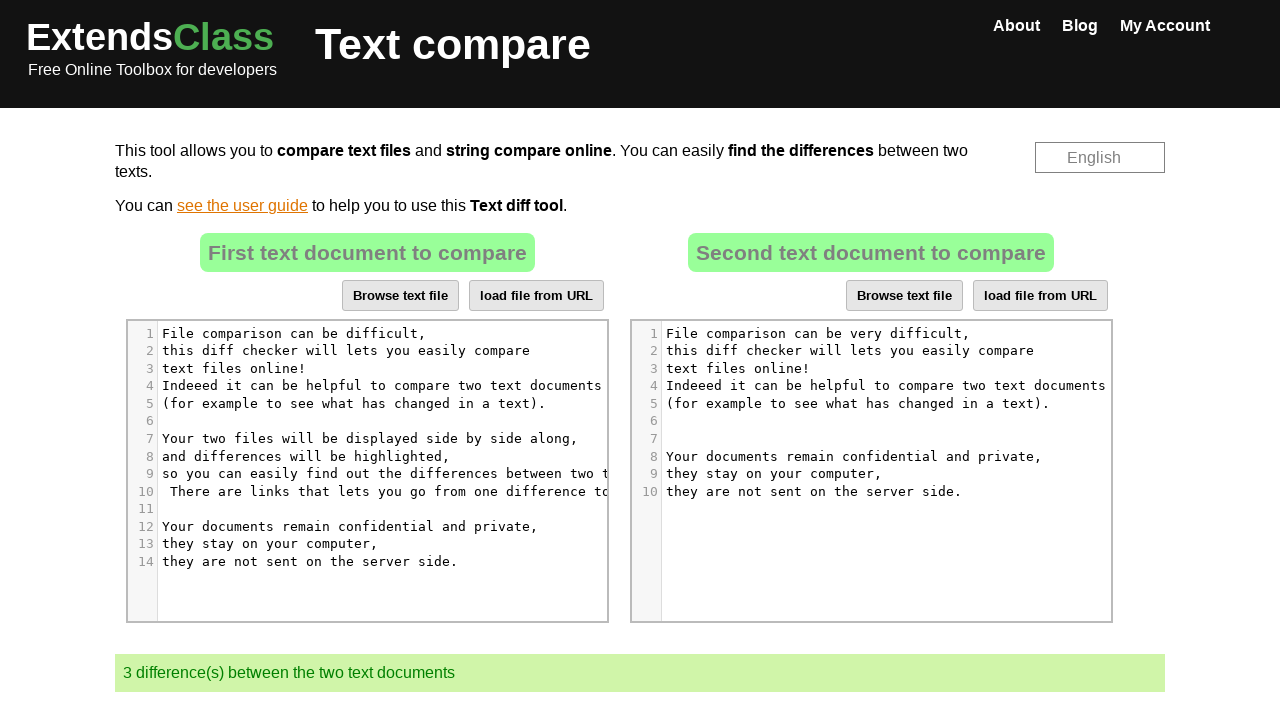

Located source text area on the left side
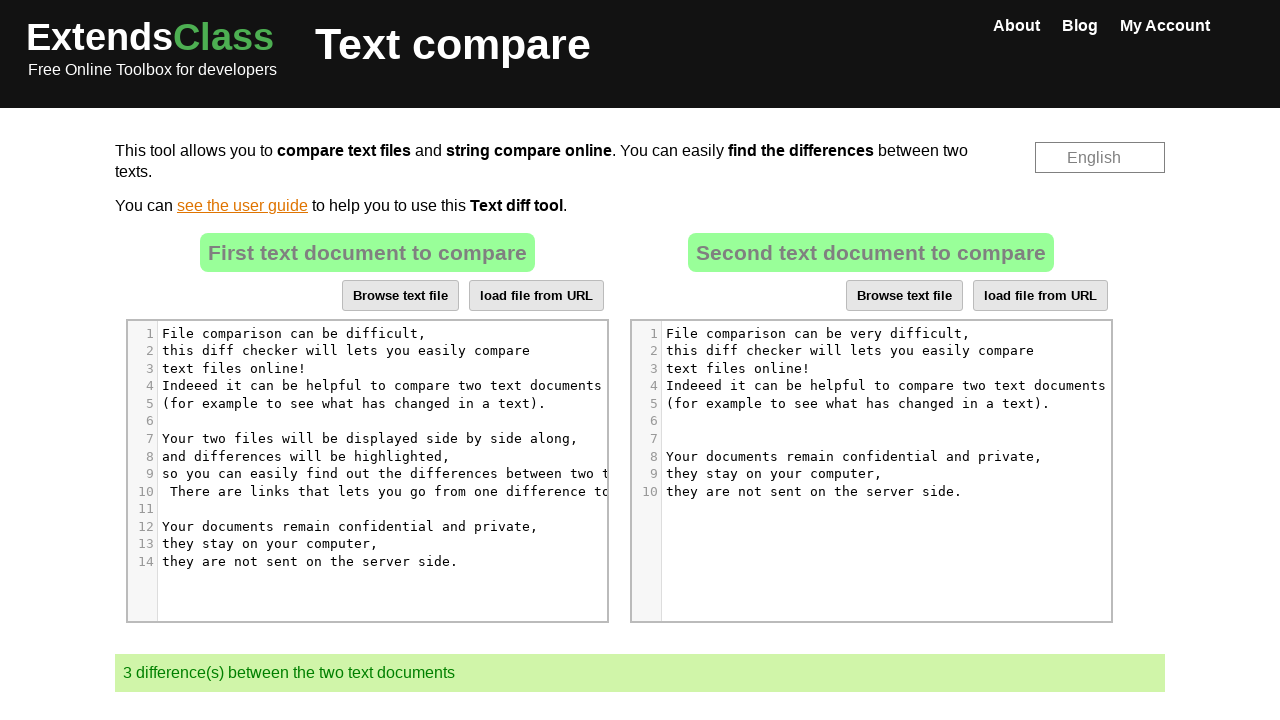

Clicked on source text area to focus at (367, 471) on #dropZone >> .CodeMirror >> nth=0
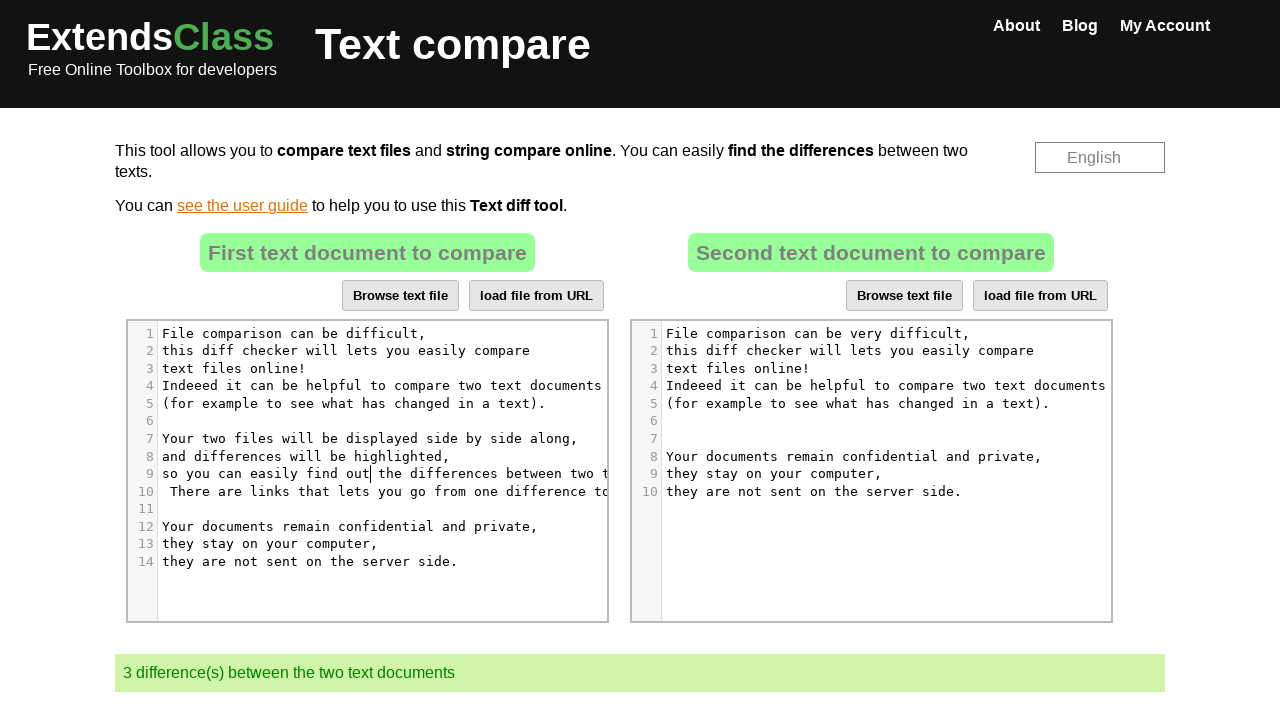

Selected all text in source text area using Ctrl+A
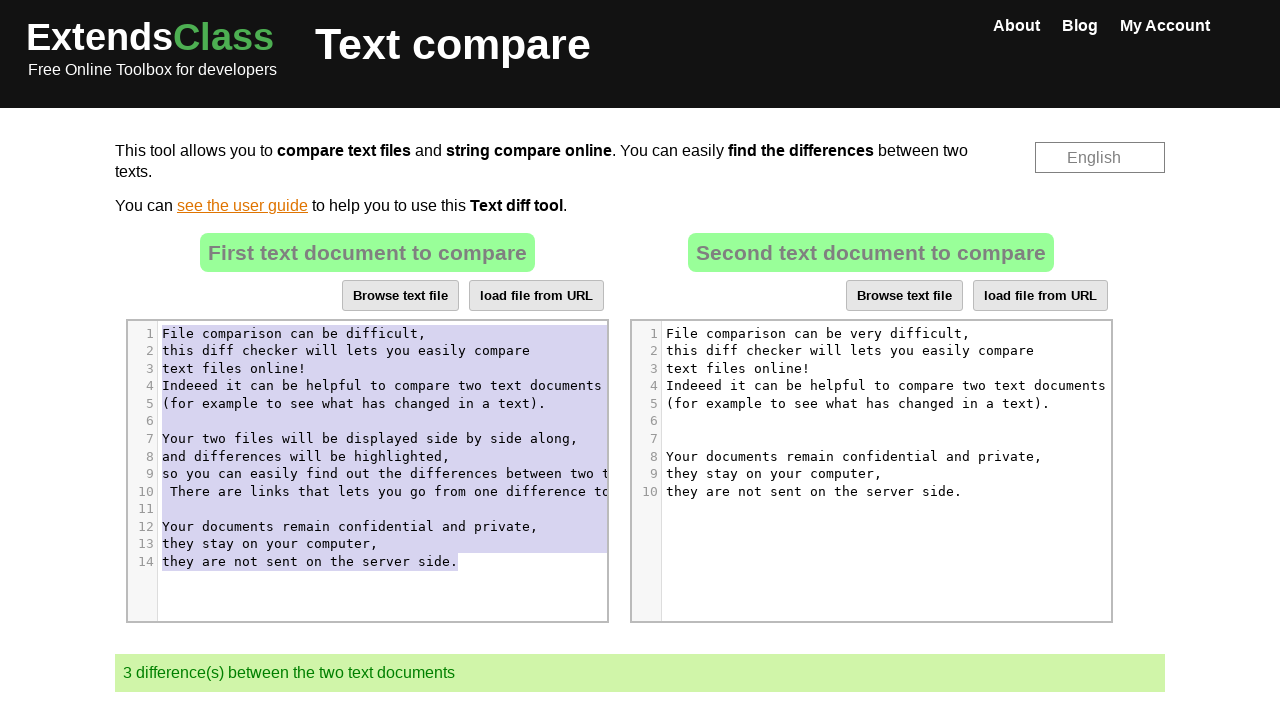

Copied selected text using Ctrl+C
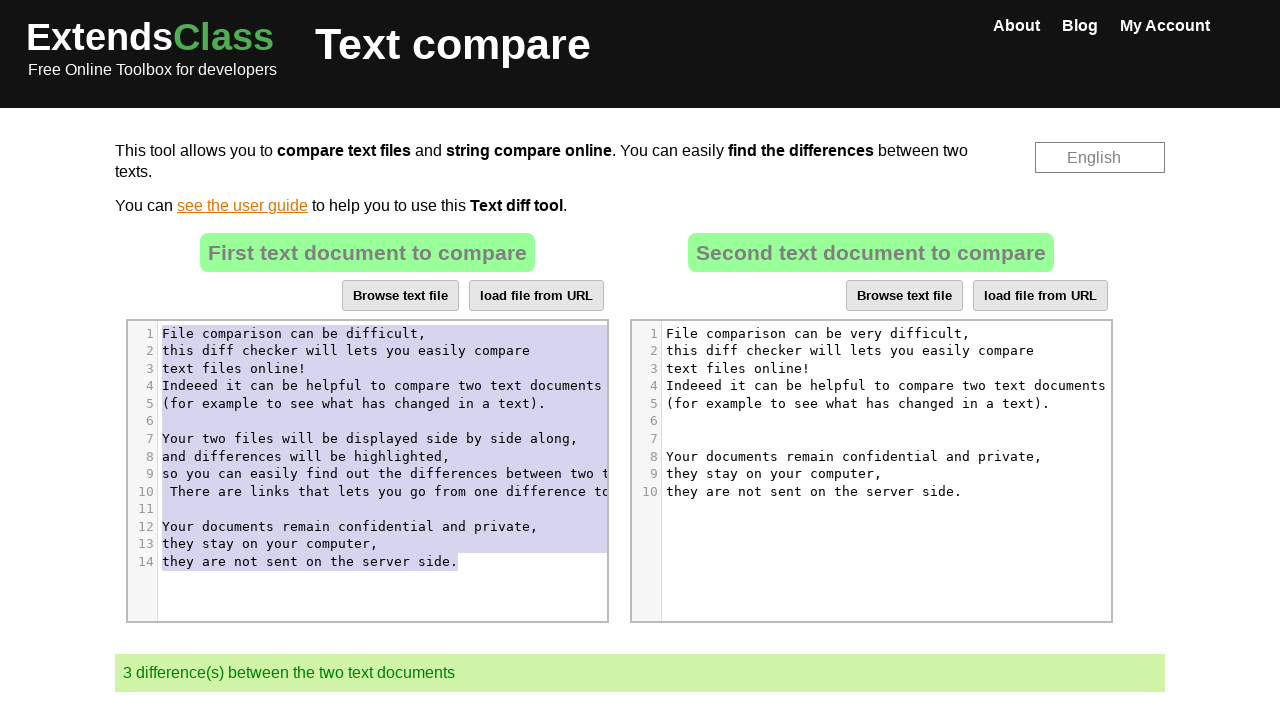

Located destination text area on the right side
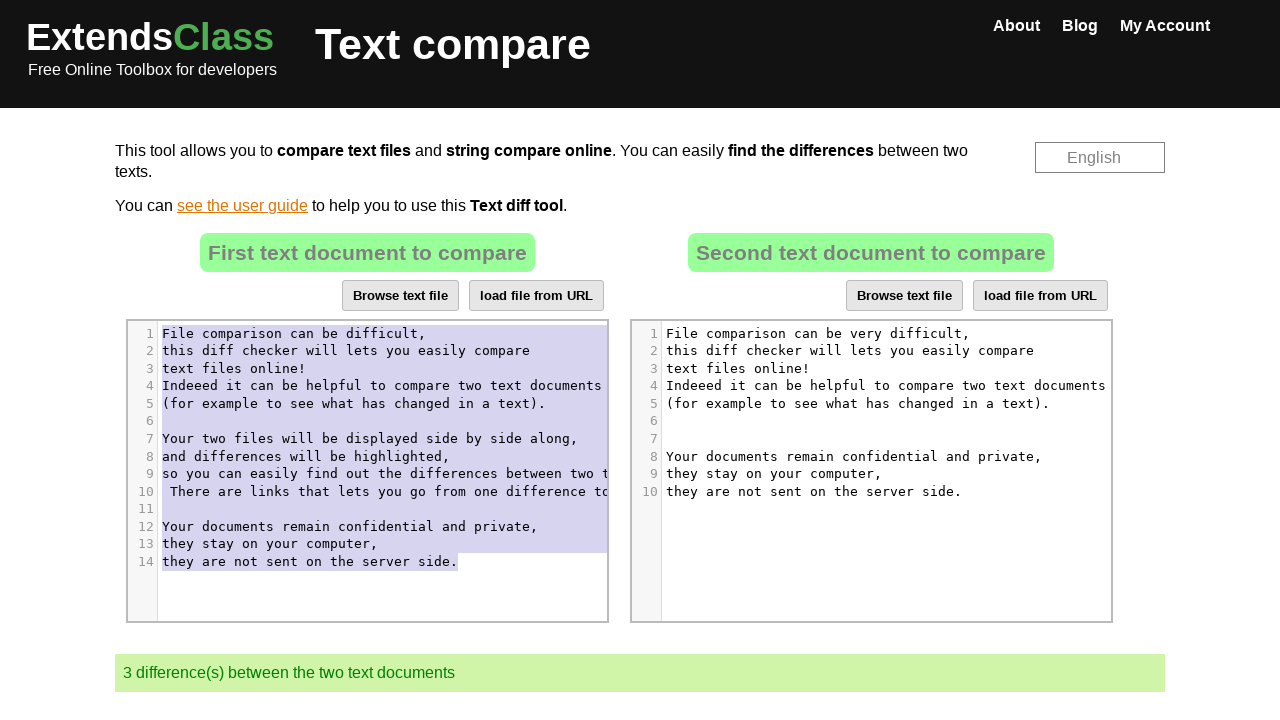

Clicked on destination text area to focus at (871, 471) on #dropZone2 >> .CodeMirror >> nth=0
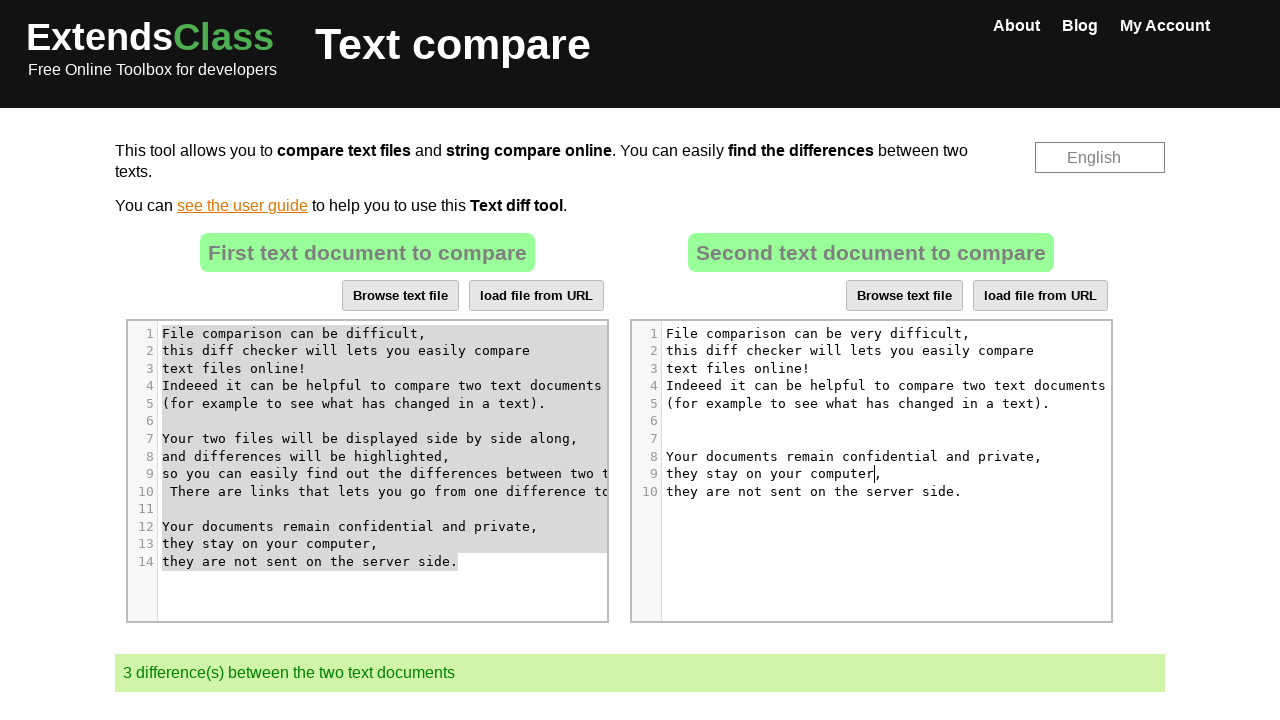

Selected all text in destination text area using Ctrl+A
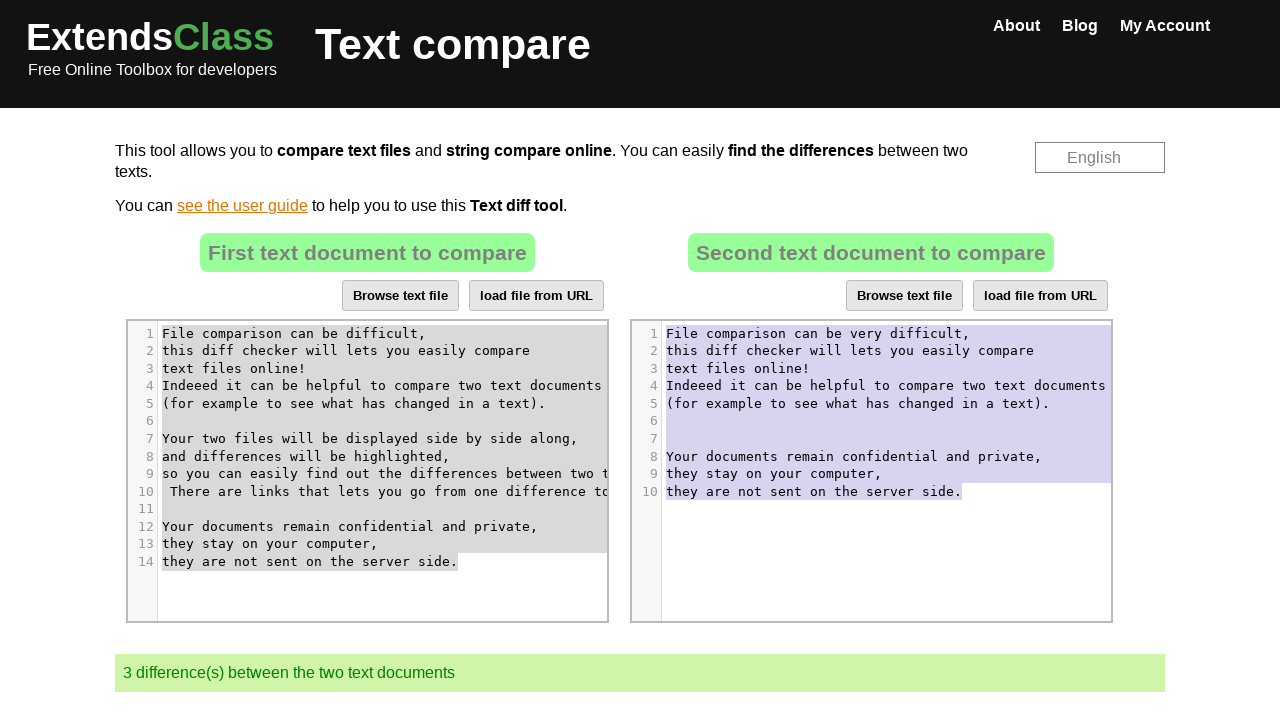

Pasted copied text into destination text area using Ctrl+V
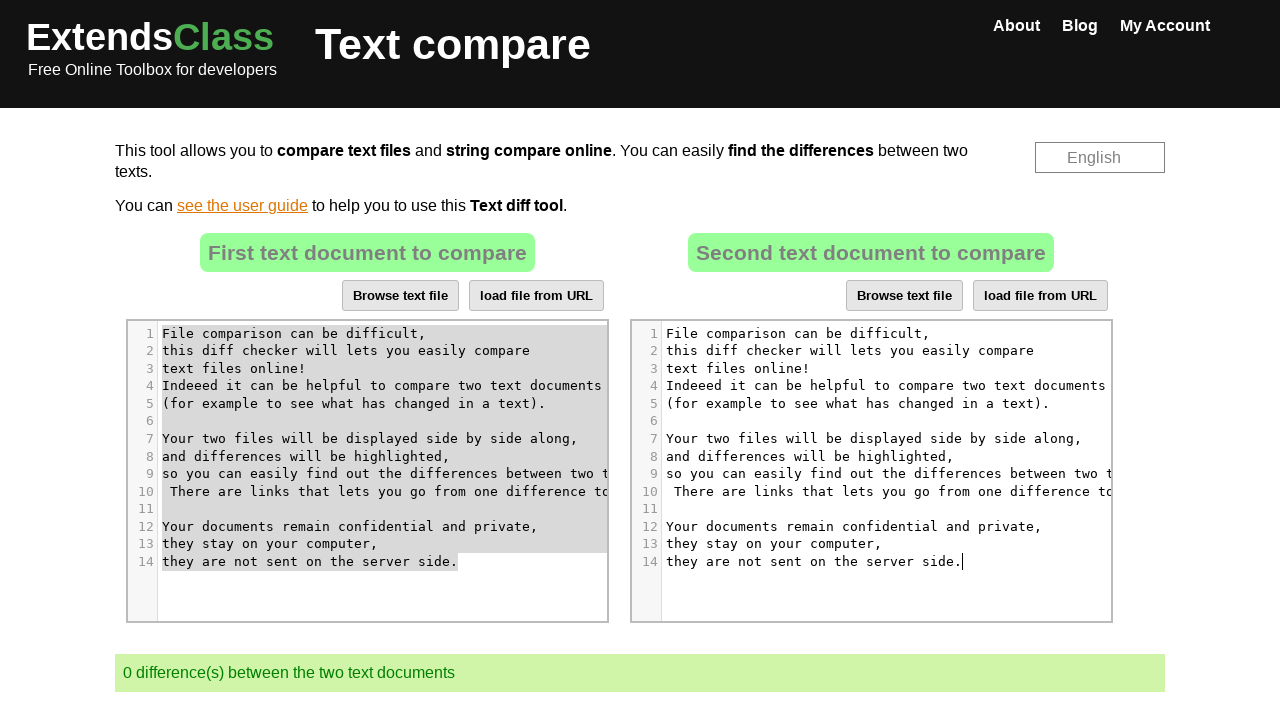

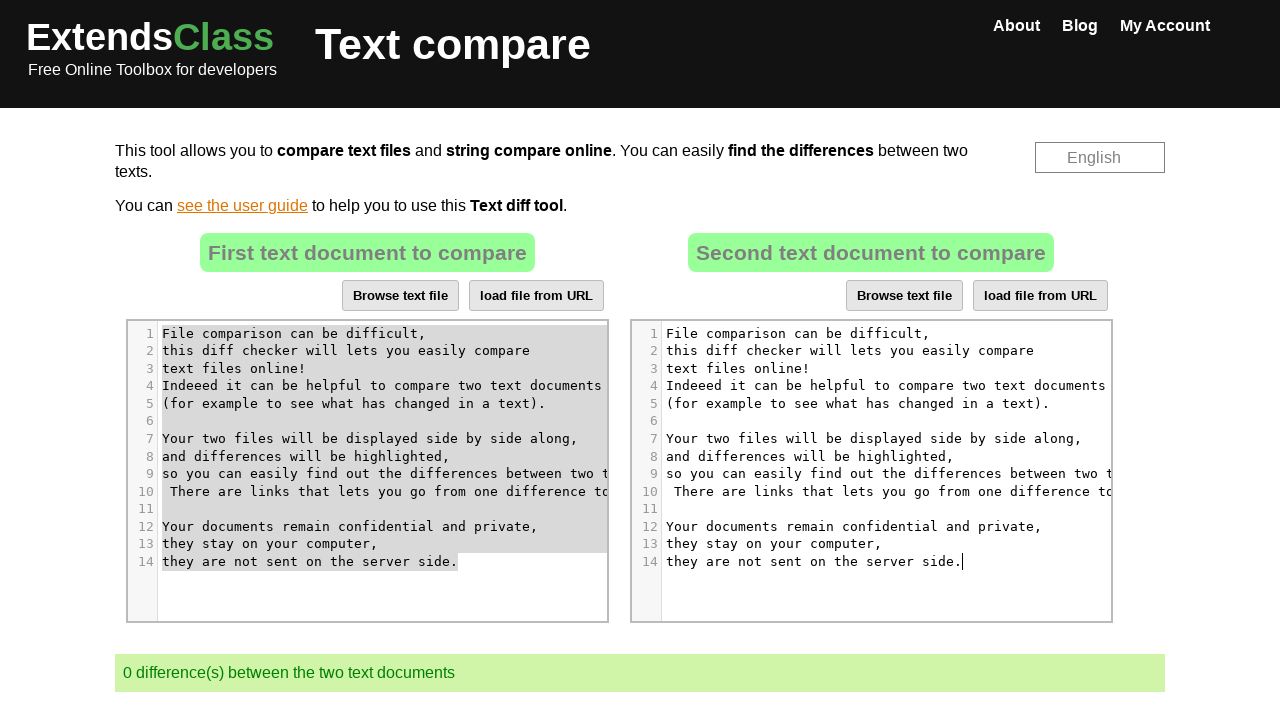